Tests handling a normal JavaScript alert by clicking a button, waiting for the alert to appear, accepting it, and verifying the result message

Starting URL: https://the-internet.herokuapp.com/javascript_alerts

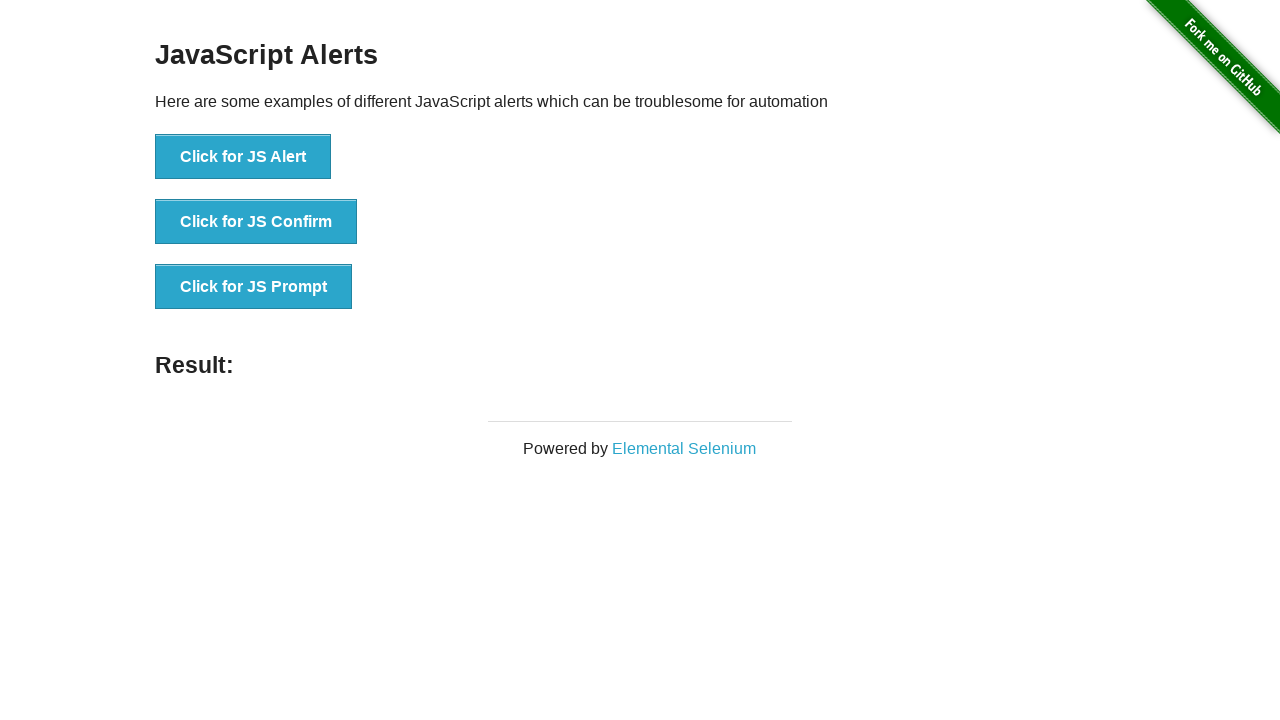

Navigated to JavaScript alerts test page
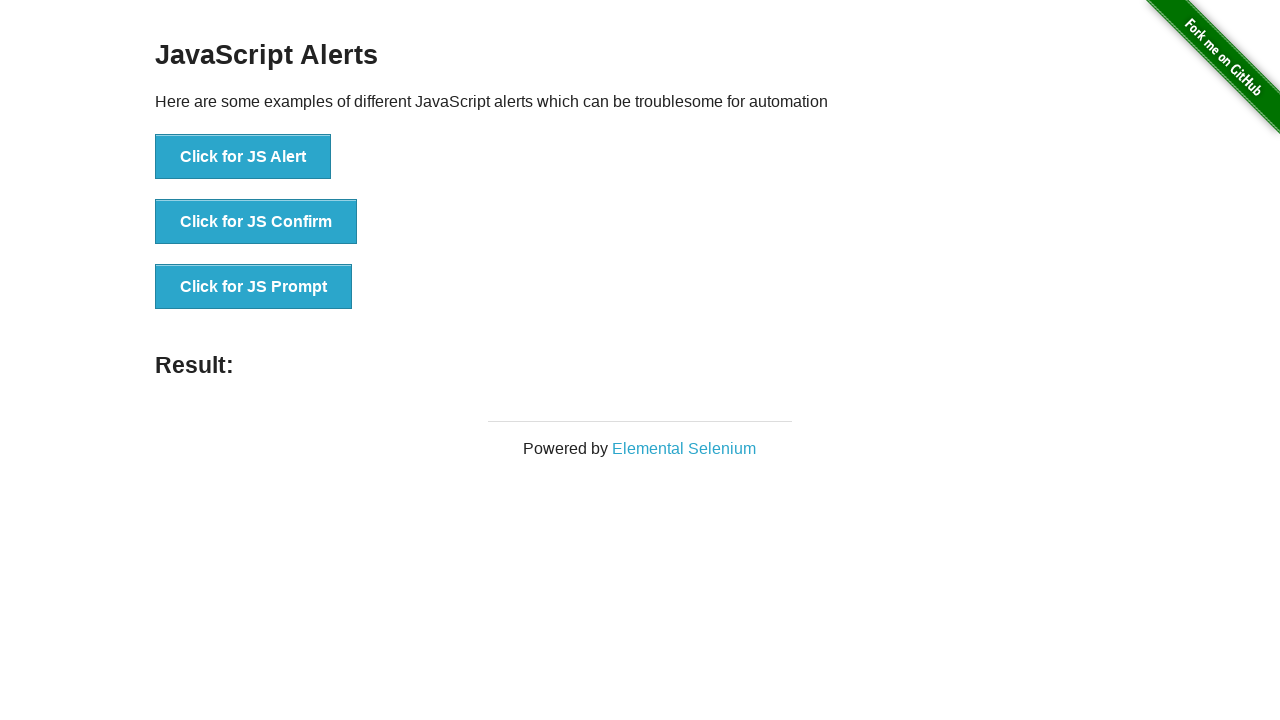

Clicked button to trigger normal JavaScript alert at (243, 157) on xpath=//button[@onclick='jsAlert()']
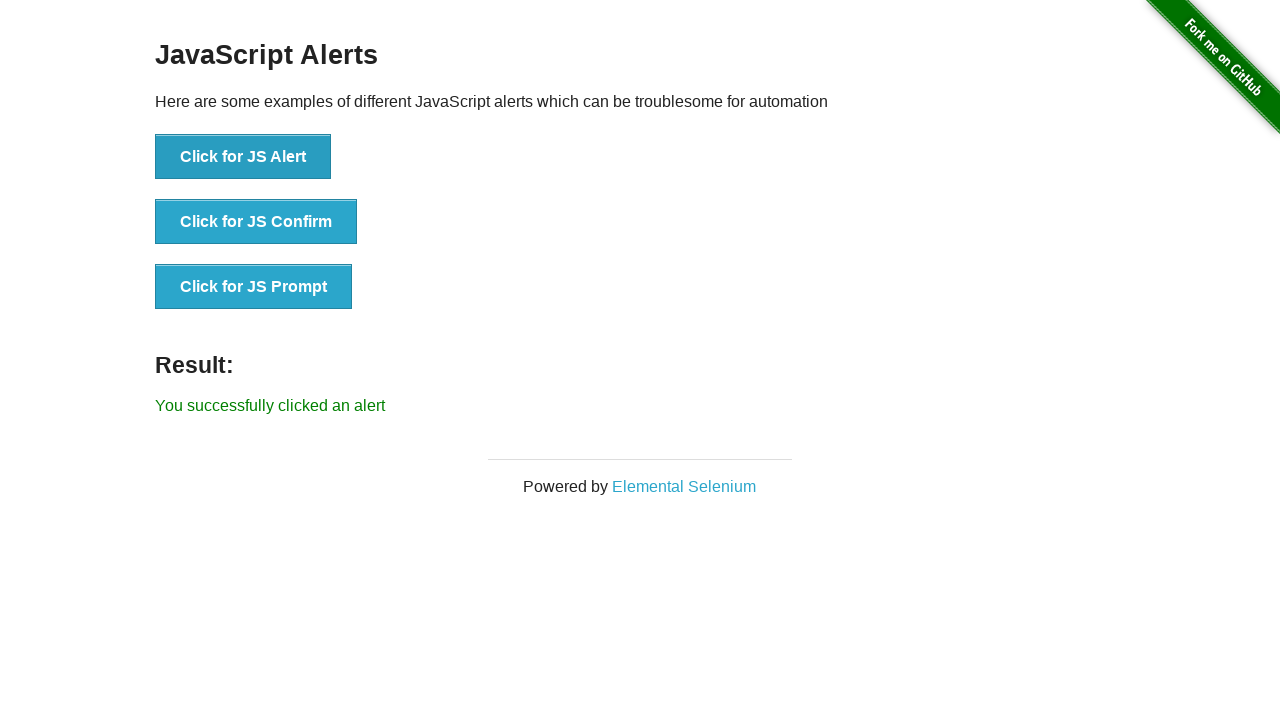

Set up dialog listener to accept alerts
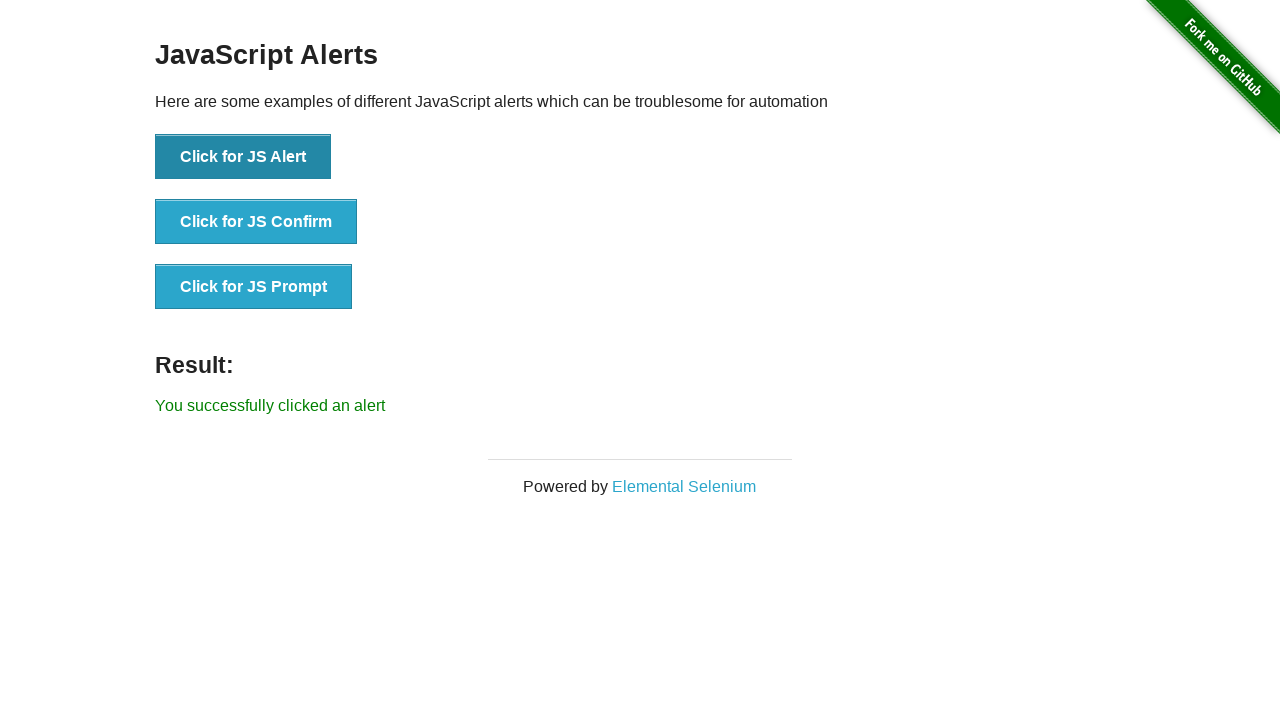

Clicked alert button again to trigger alert with listener active at (243, 157) on xpath=//button[@onclick='jsAlert()']
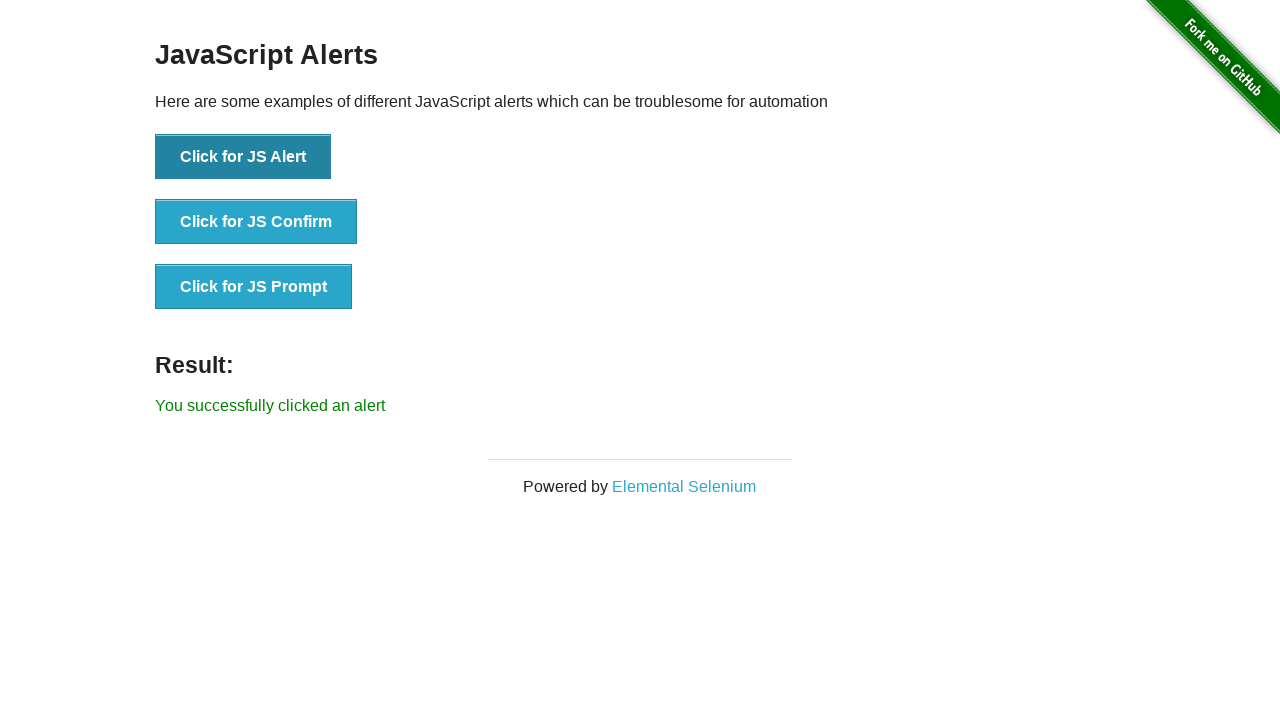

Result message element appeared on page
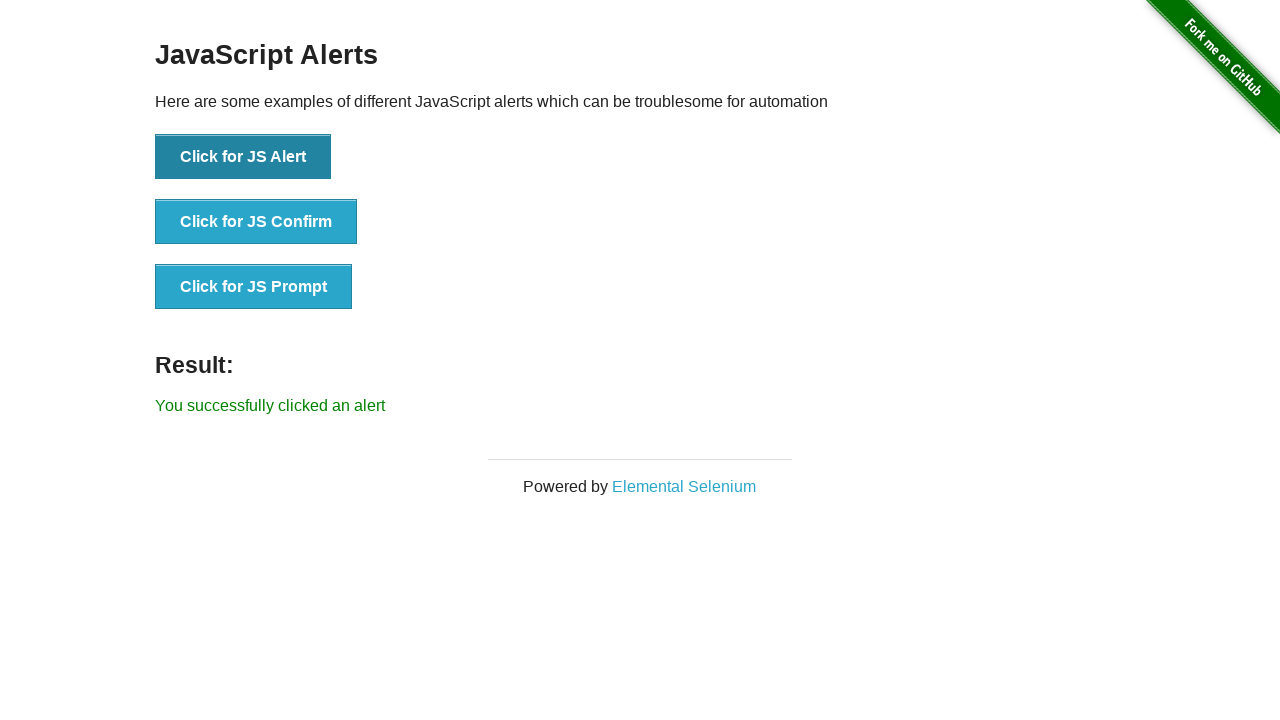

Retrieved result message text content
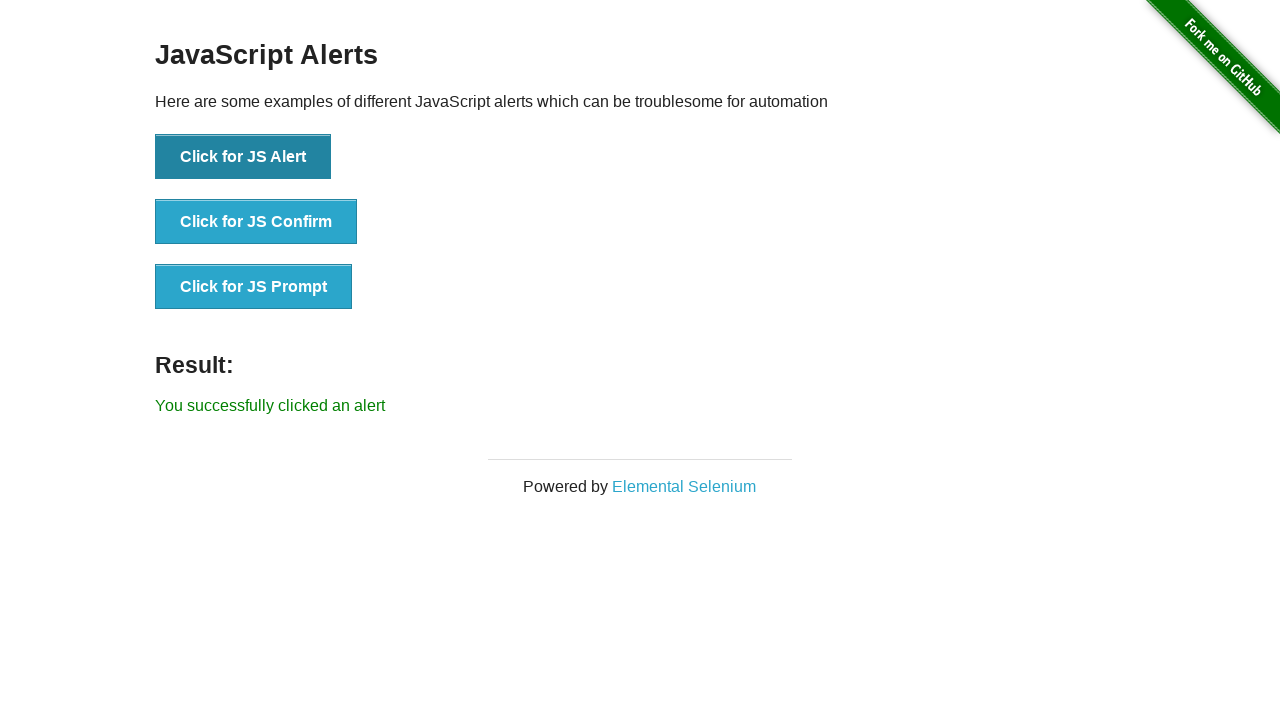

Verified result message matches expected text 'You successfully clicked an alert'
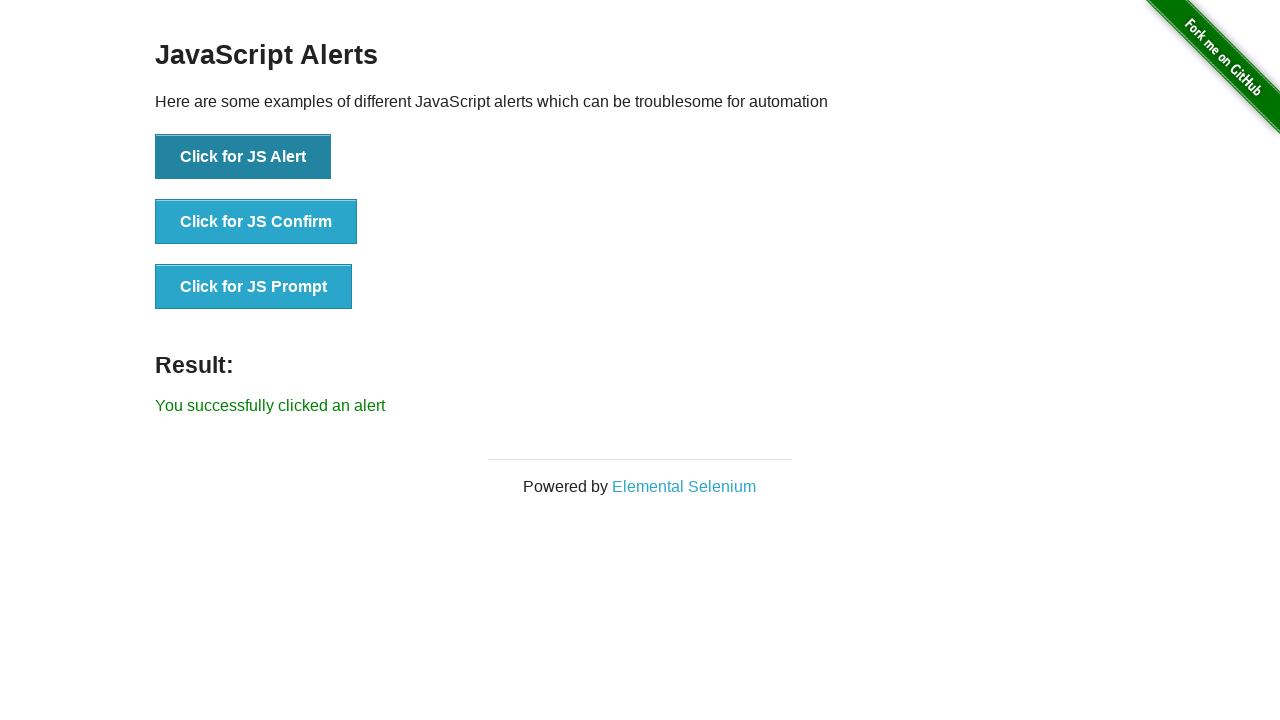

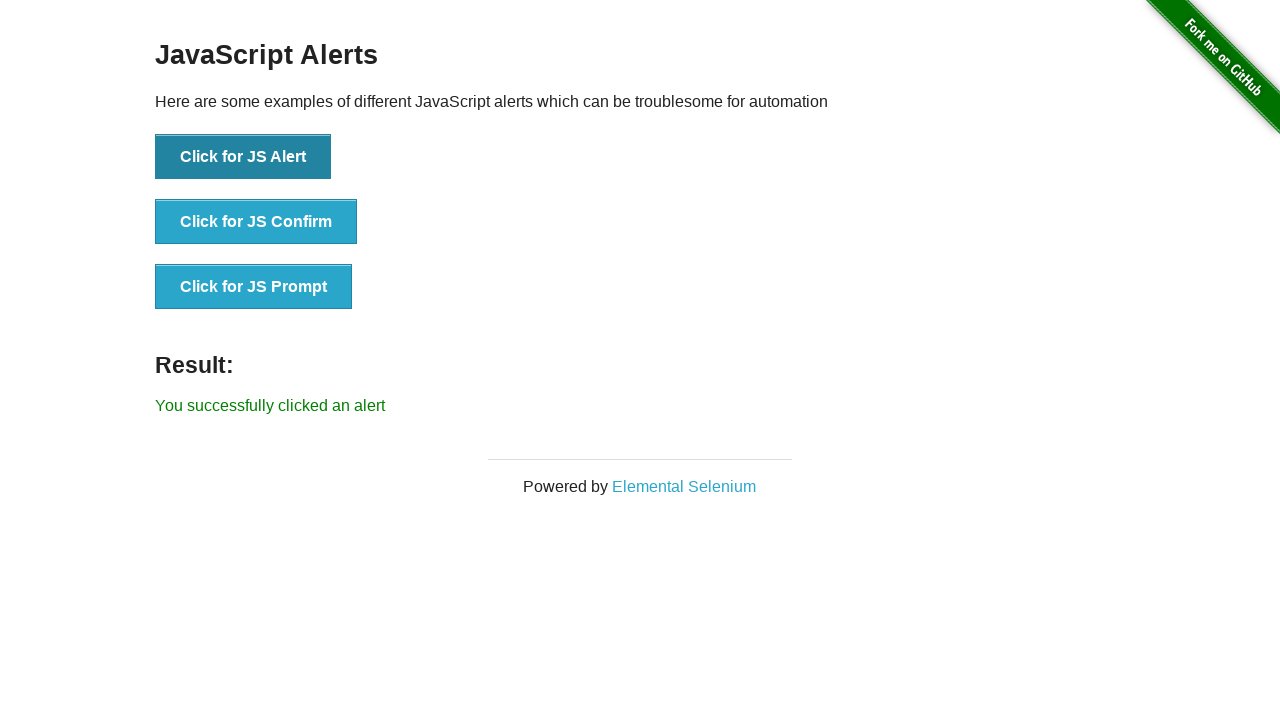